Tests viewing projects filtered by "Everyday English" topic by navigating to projects section, selecting the topic, and verifying article categories match.

Starting URL: https://greenforest.com.ua/

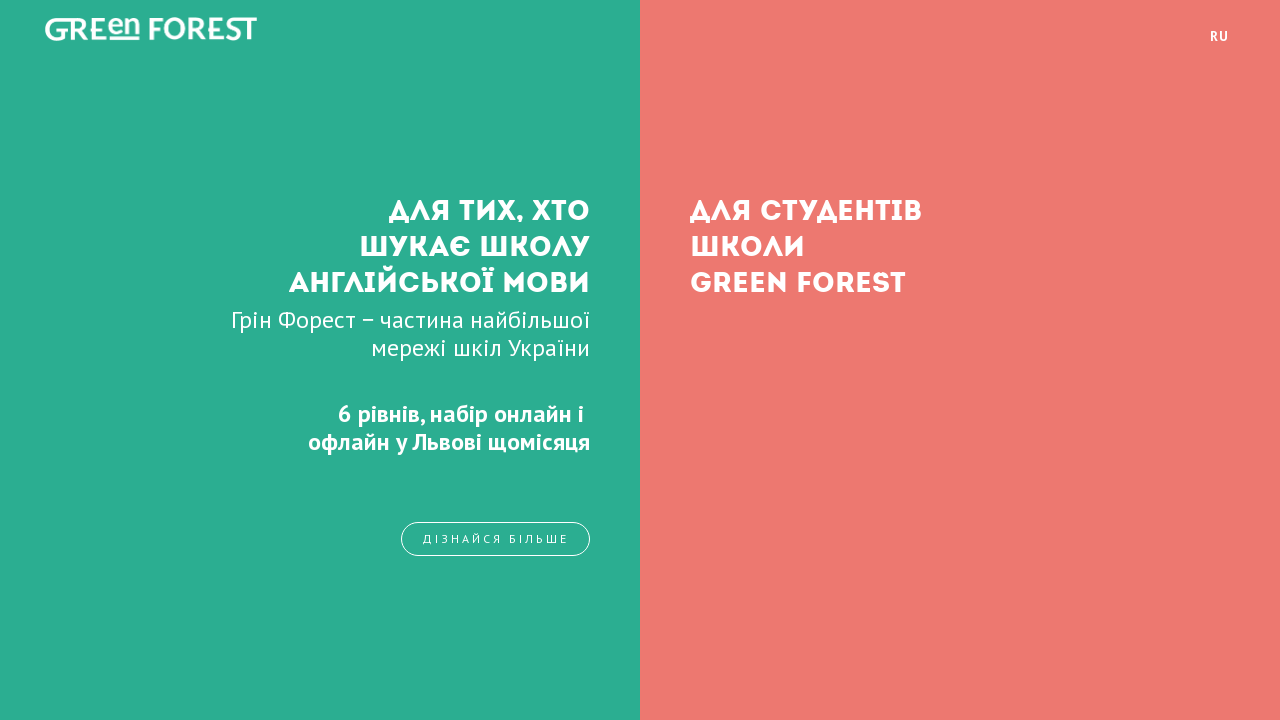

Clicked on right navigation link to access journal section at (960, 360) on .right a
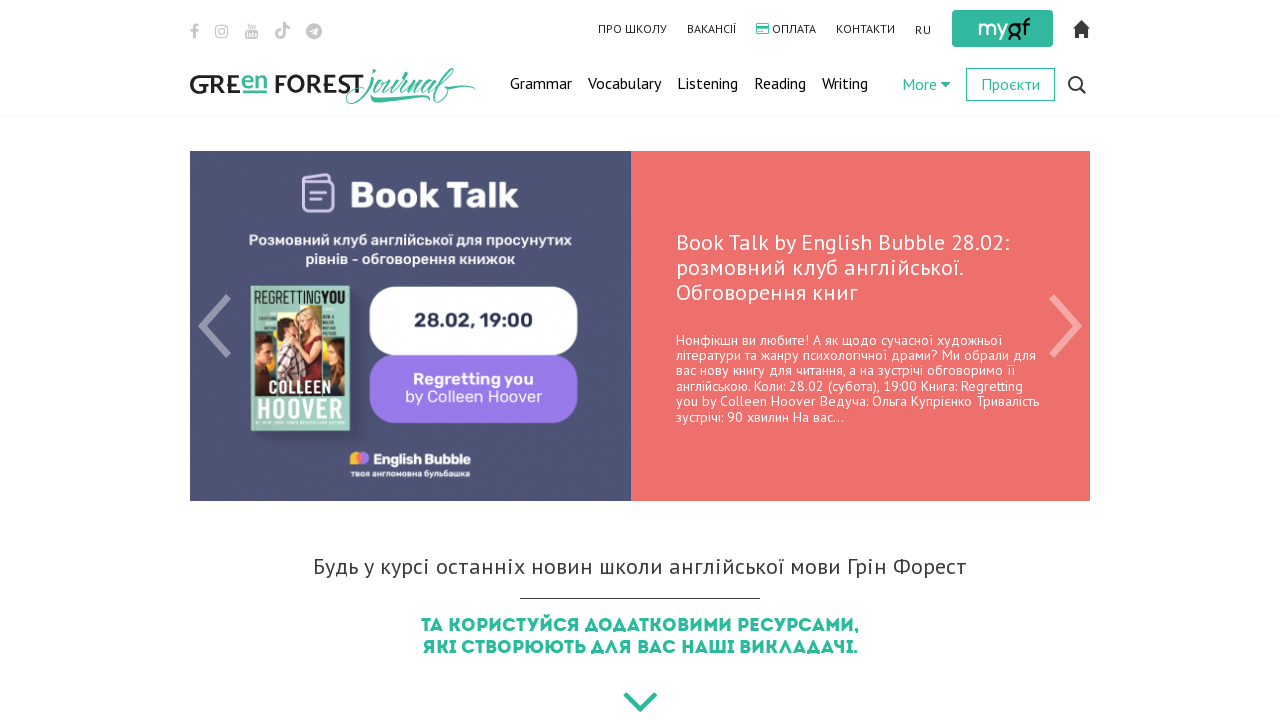

Waited 1 second for page to load
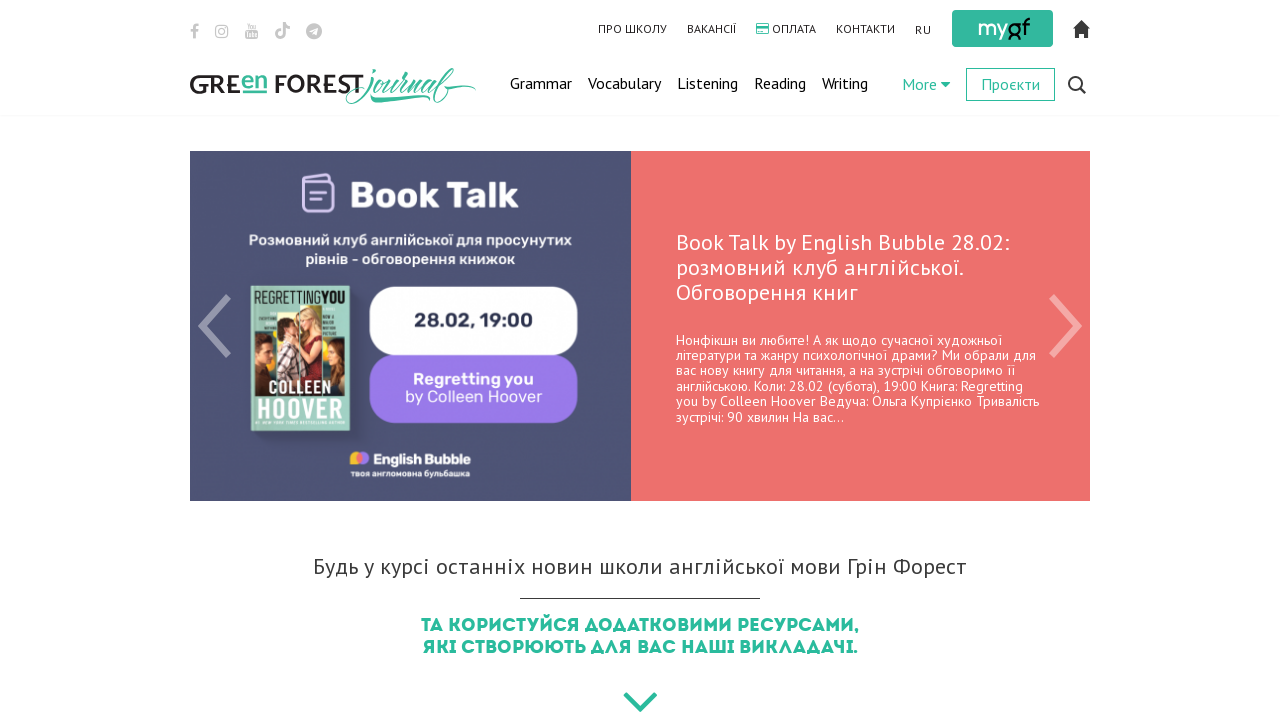

Clicked on Projects section at (1010, 84) on .projects
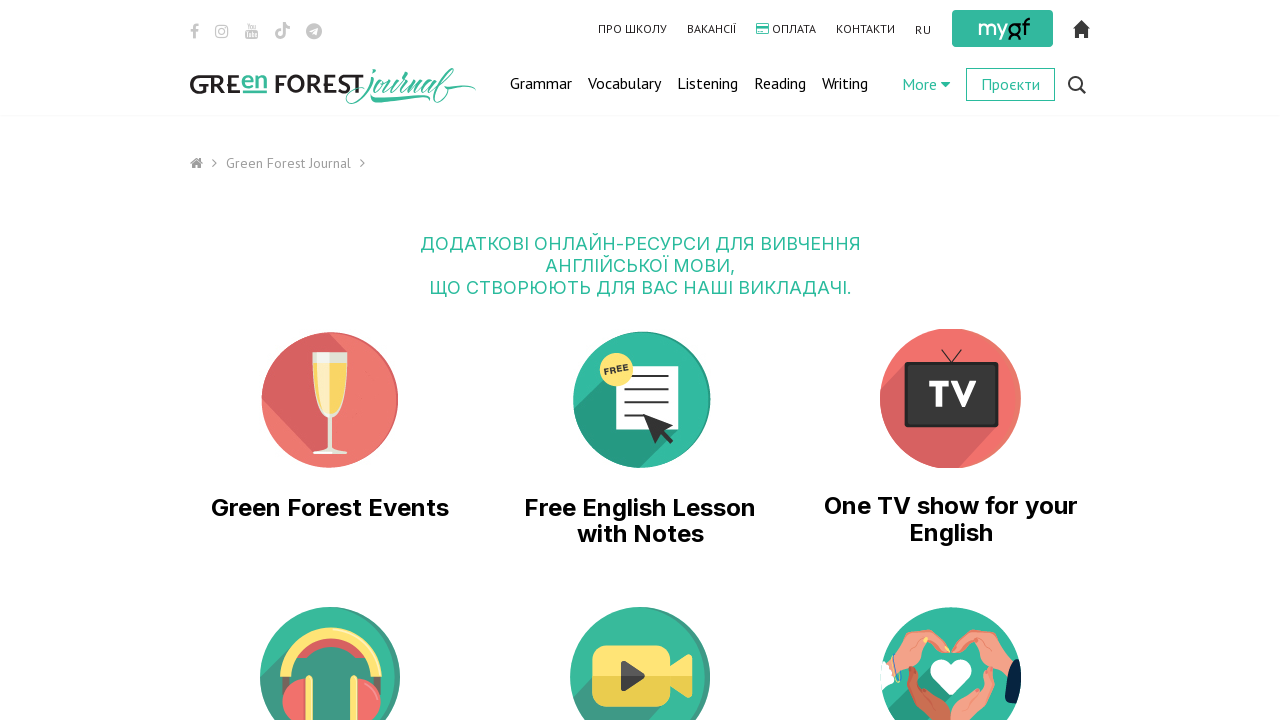

Selected 'Everyday English' topic from projects at (330, 360) on xpath=//div[@class='journal-page projects']//a[contains(text(), 'Everyday Englis
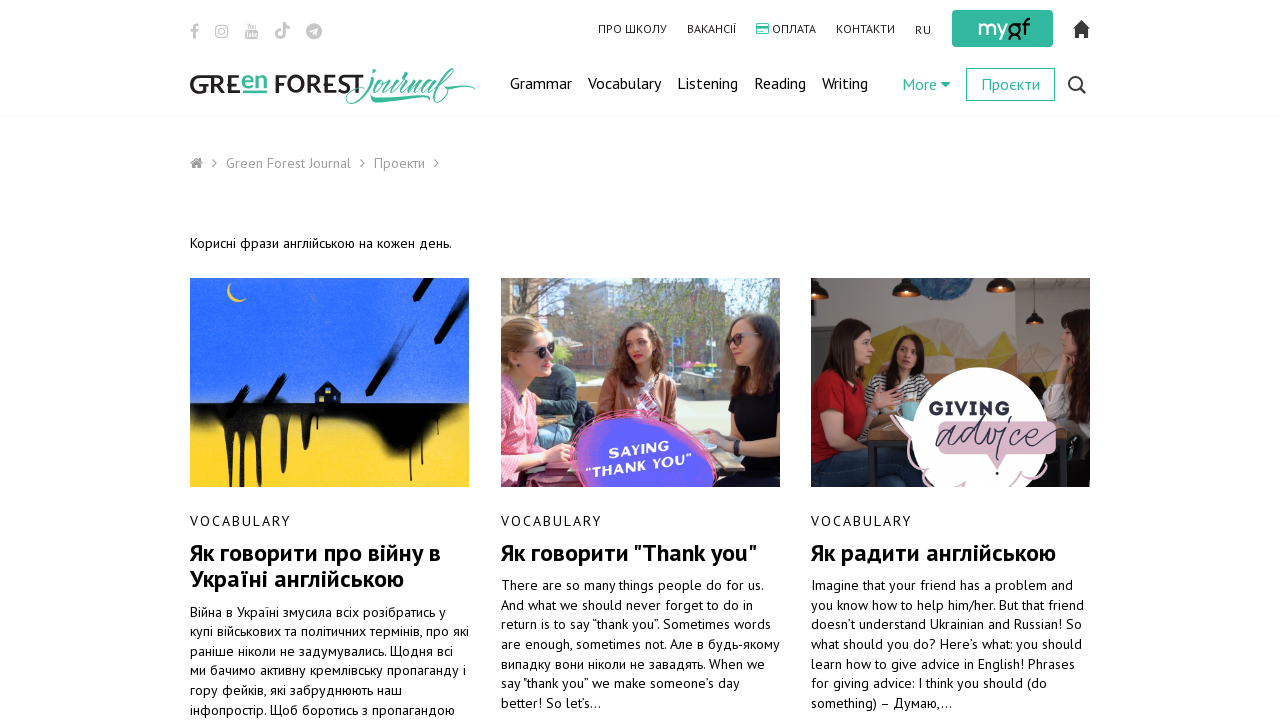

Waited 3 seconds for projects filtered by 'Everyday English' to load
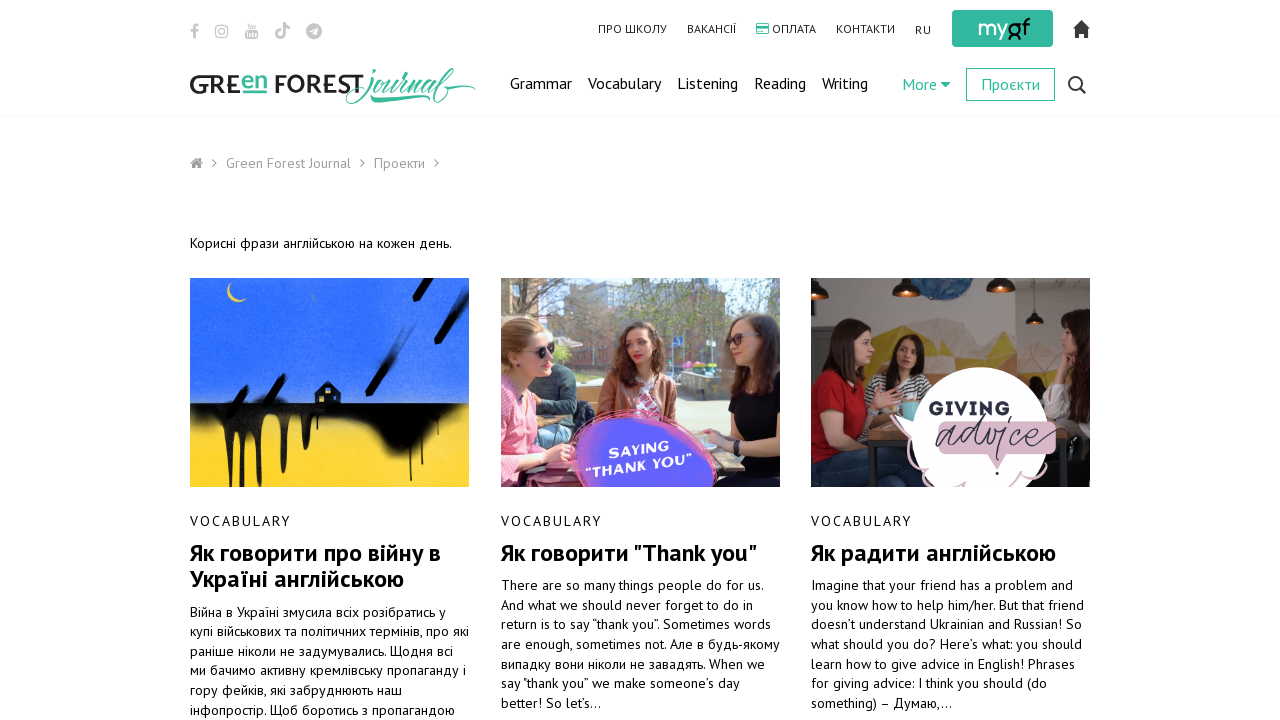

Clicked on the first article in the filtered projects list at (316, 552) on .article-block-title a
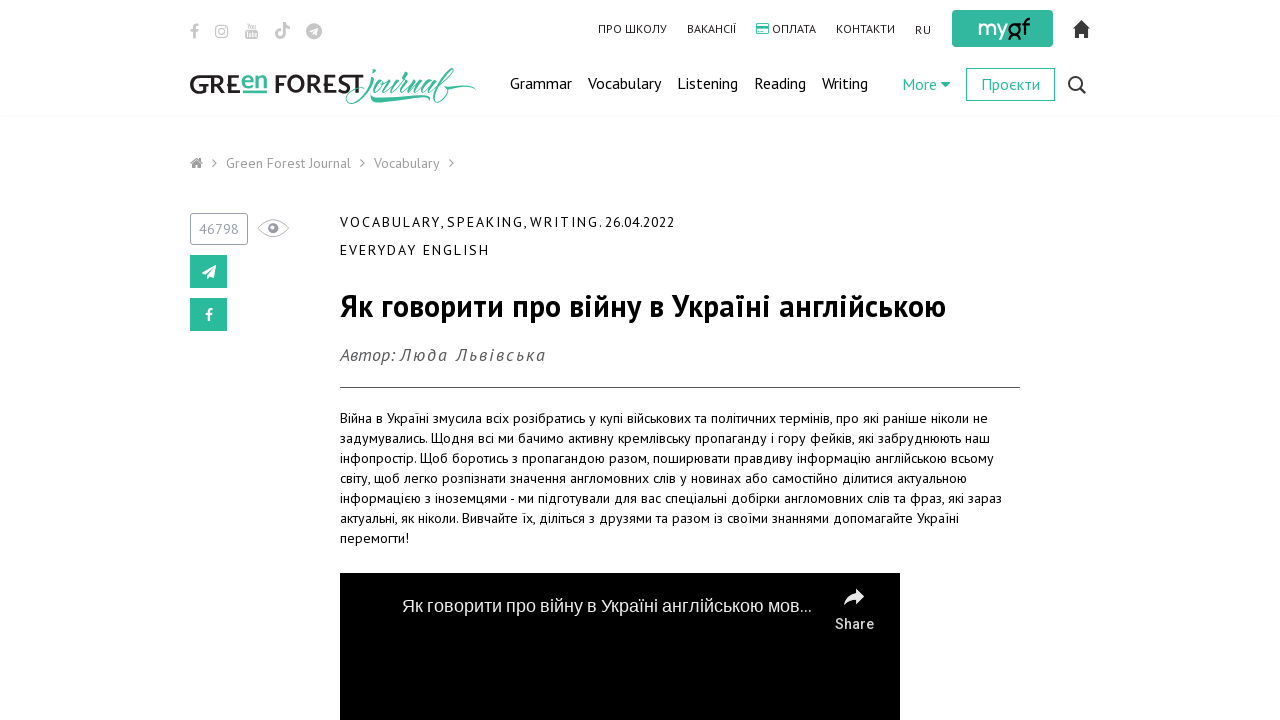

Verified article category is displayed on article page
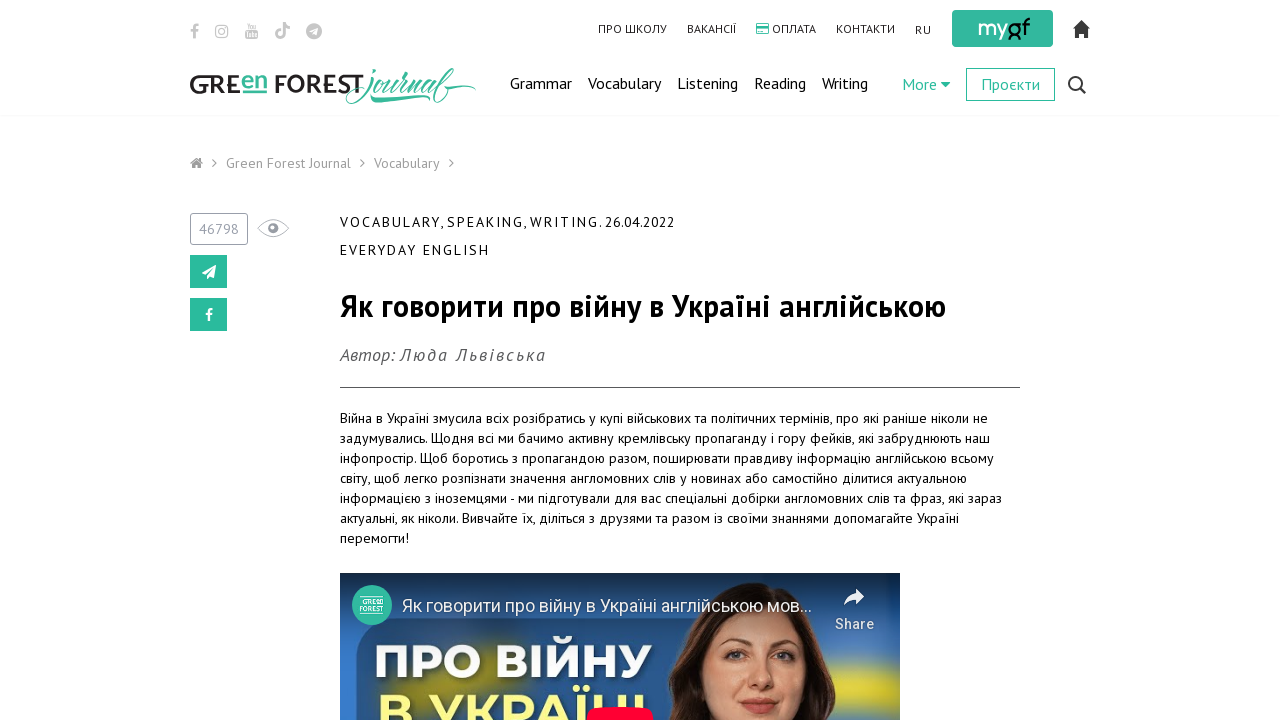

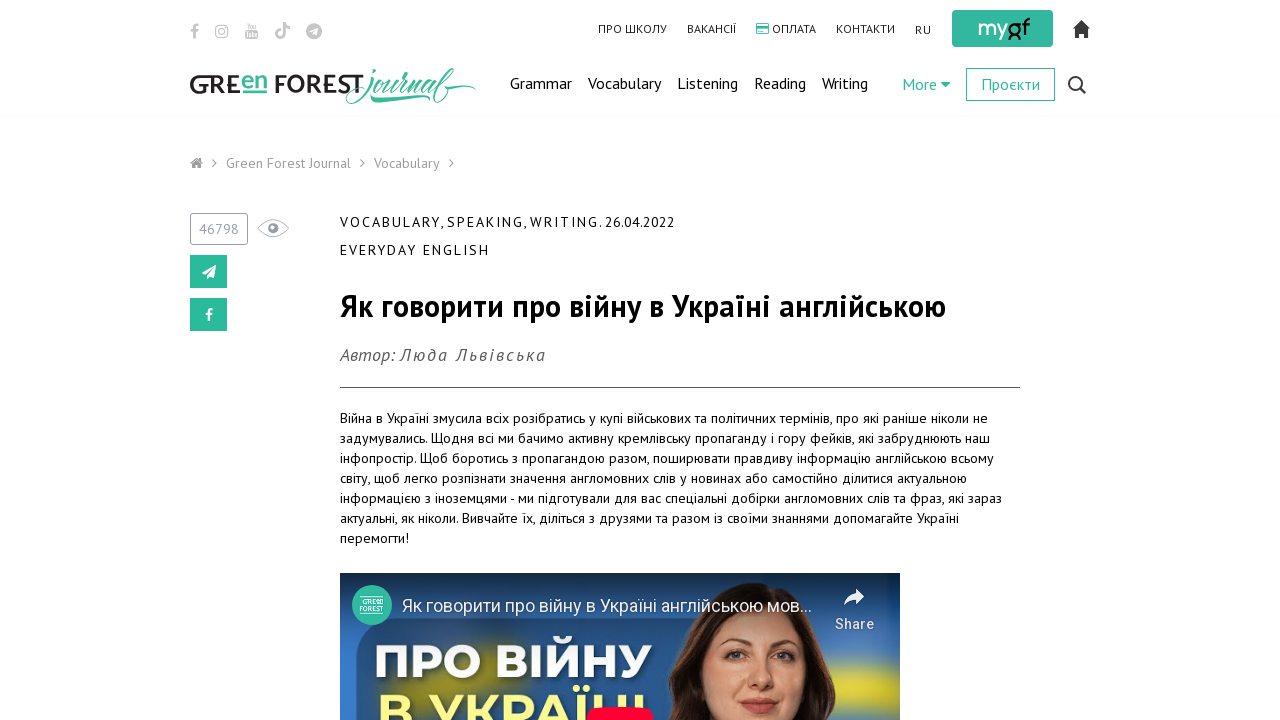